Demonstrates typing text character by character with pauses into a registration form's first name field using keyboard actions

Starting URL: https://naveenautomationlabs.com/opencart/index.php?route=account/register

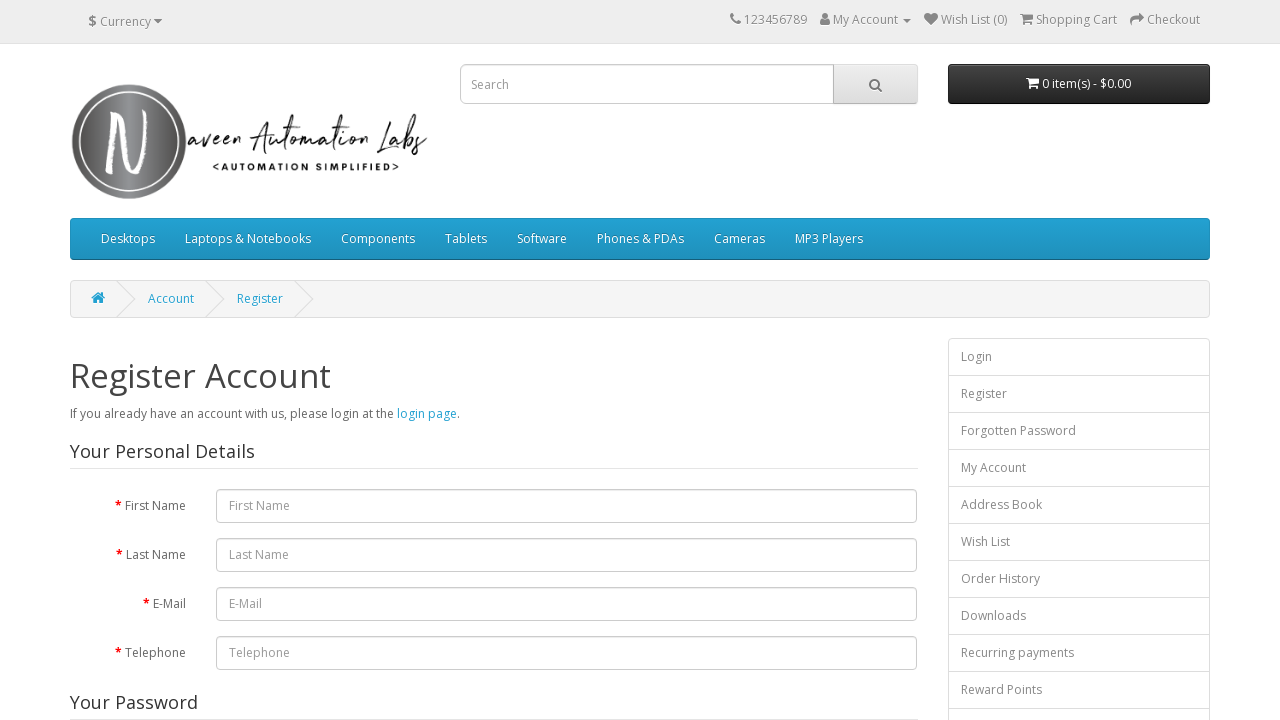

Registration form loaded - first name input field found
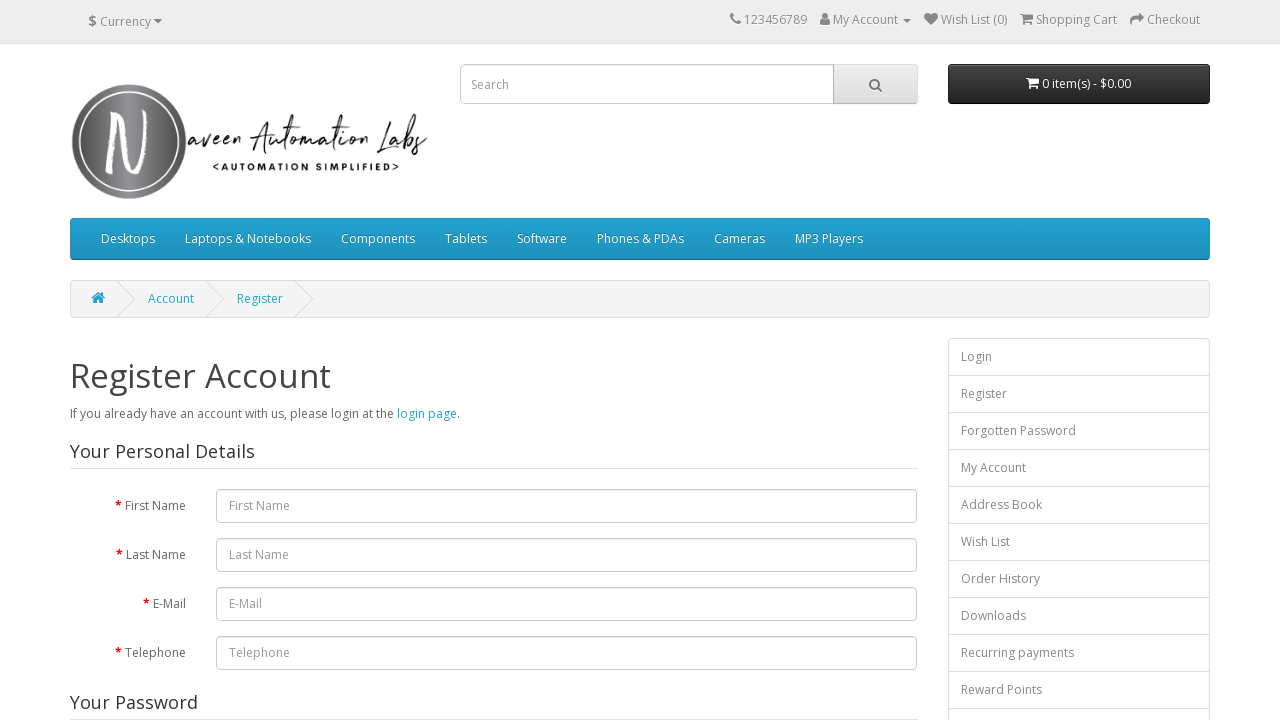

Typed character 'A' into first name field with 500ms delay on #input-firstname
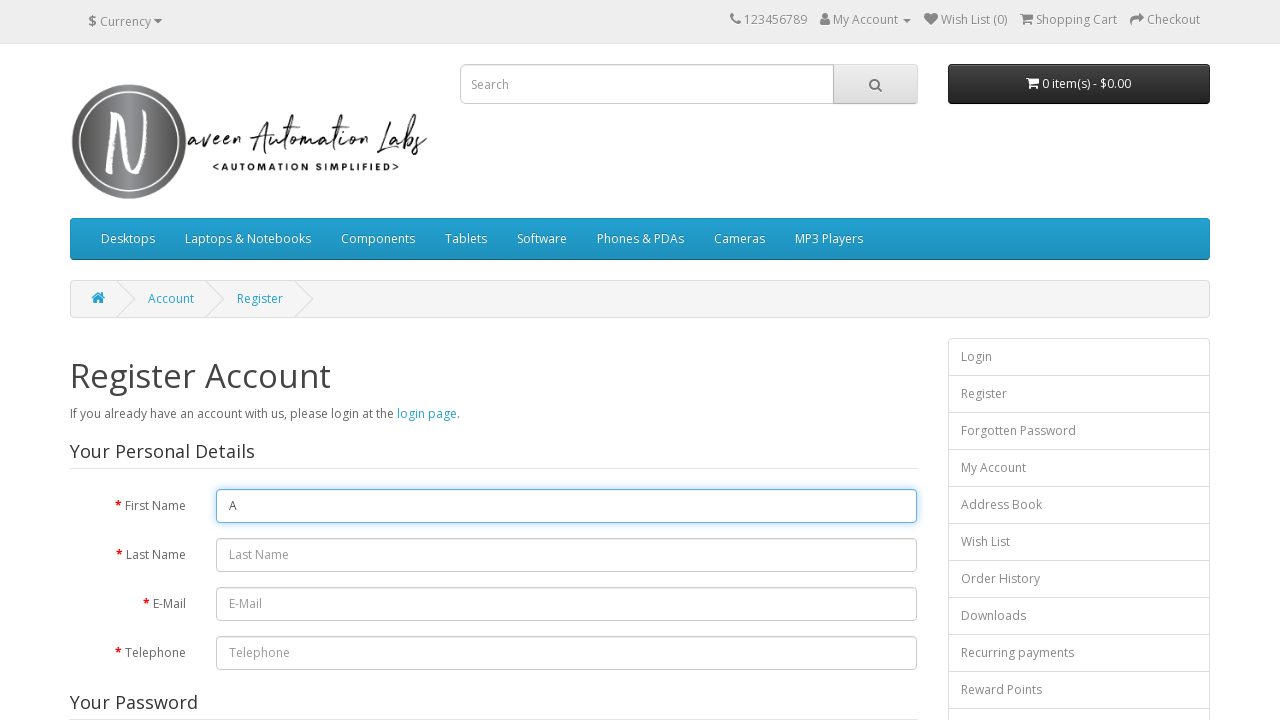

Typed character 'N' into first name field with 500ms delay on #input-firstname
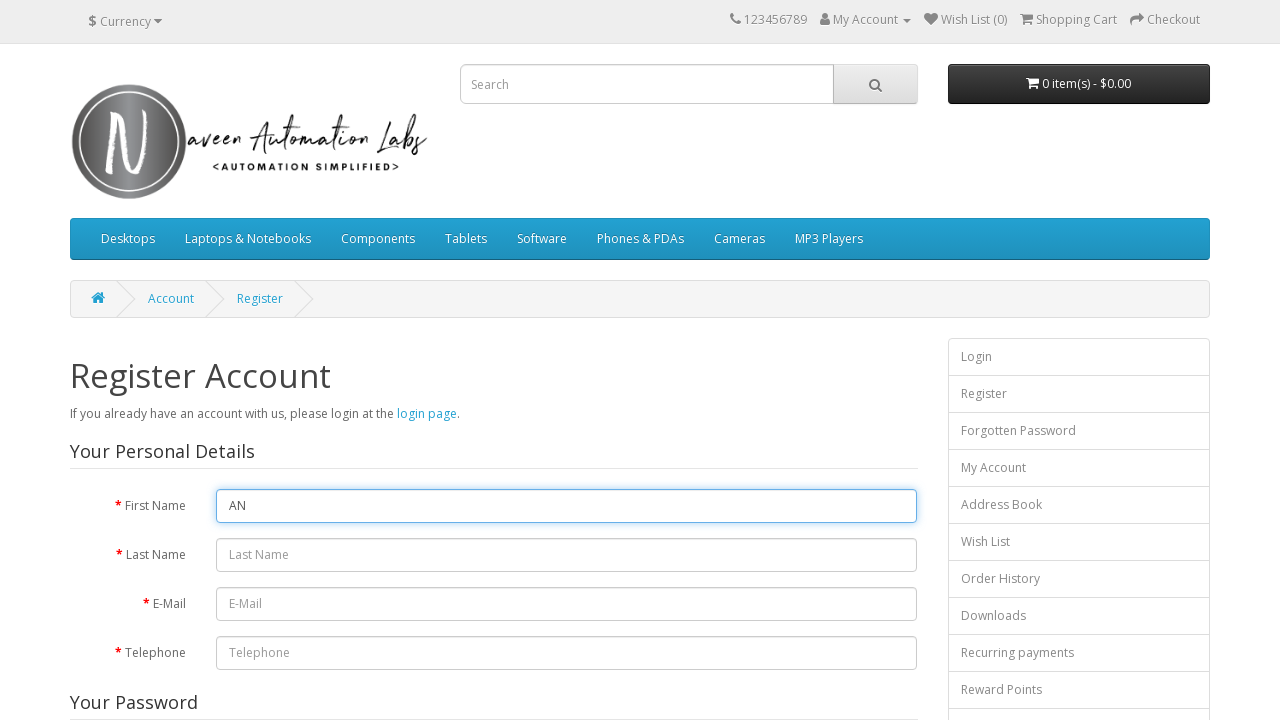

Typed character 'L' into first name field with 500ms delay on #input-firstname
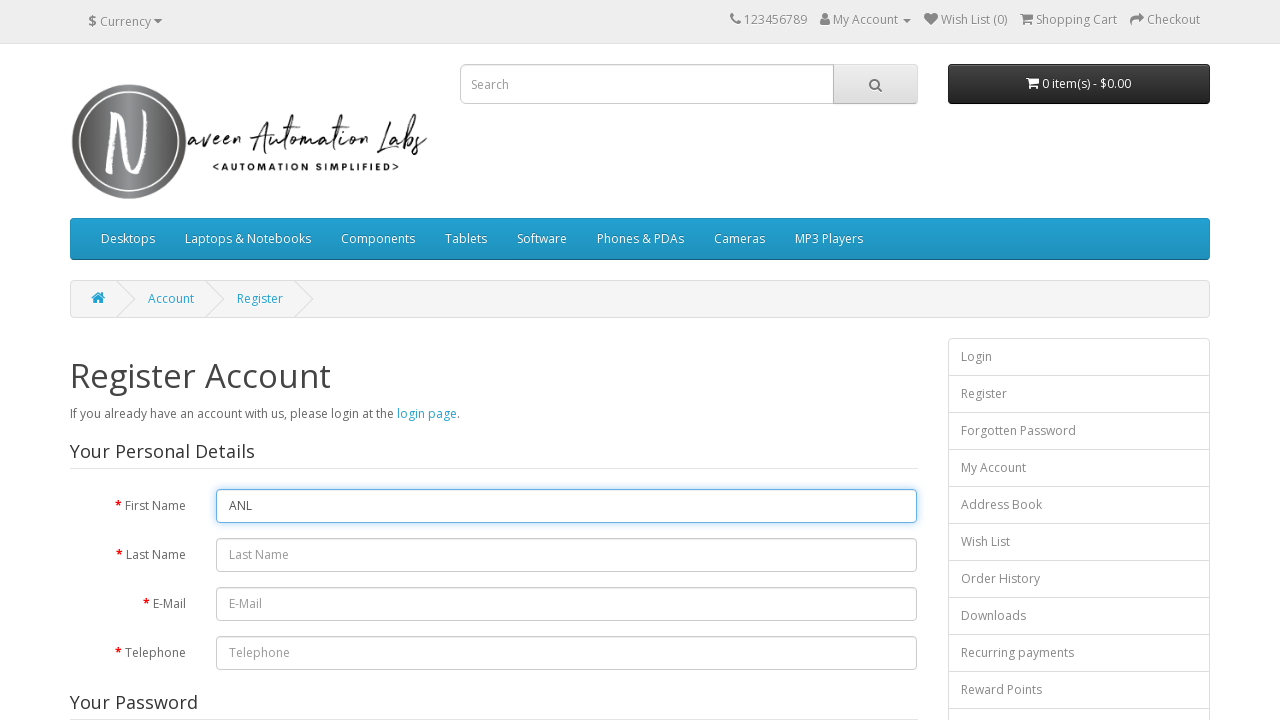

Typed character 'i' into first name field with 500ms delay on #input-firstname
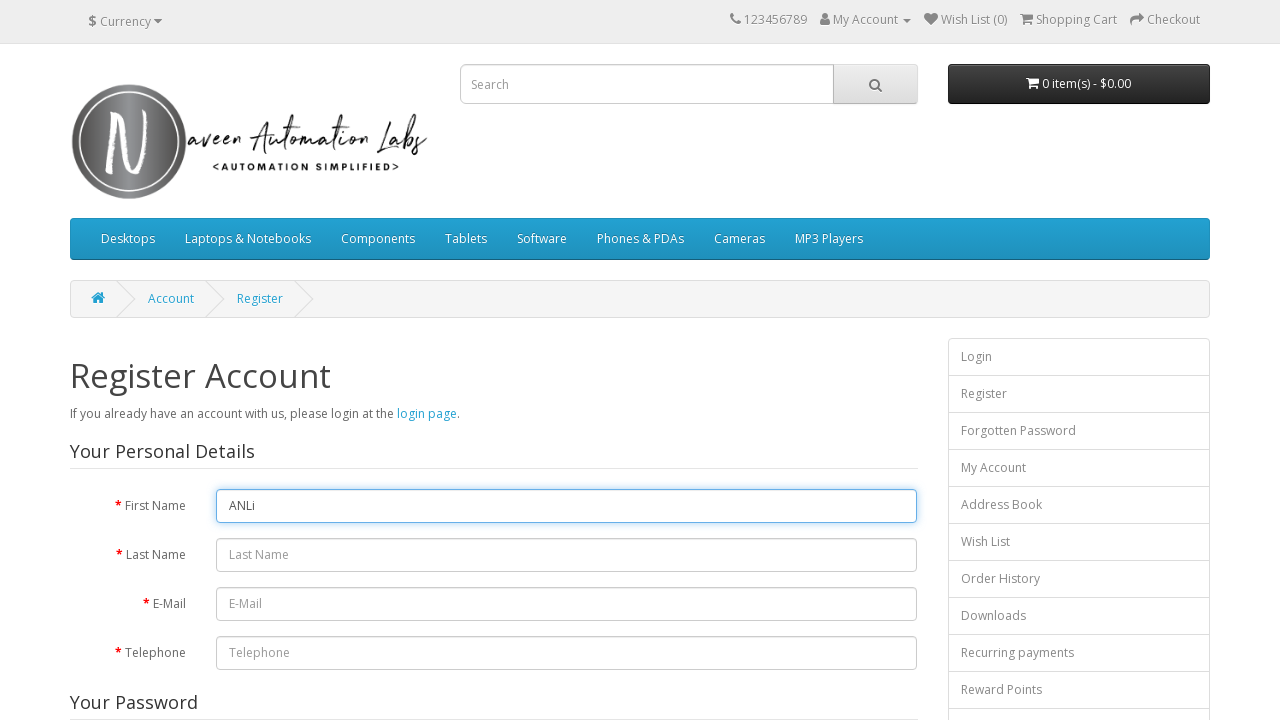

Typed character 's' into first name field with 500ms delay on #input-firstname
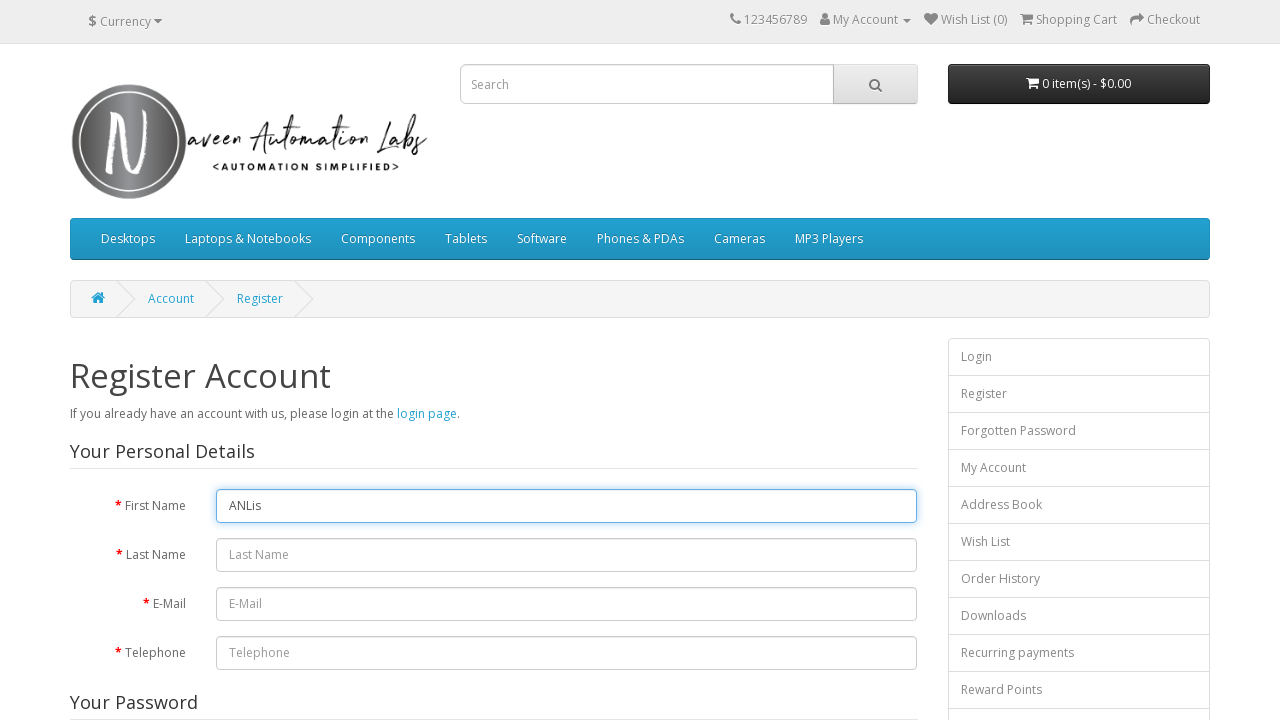

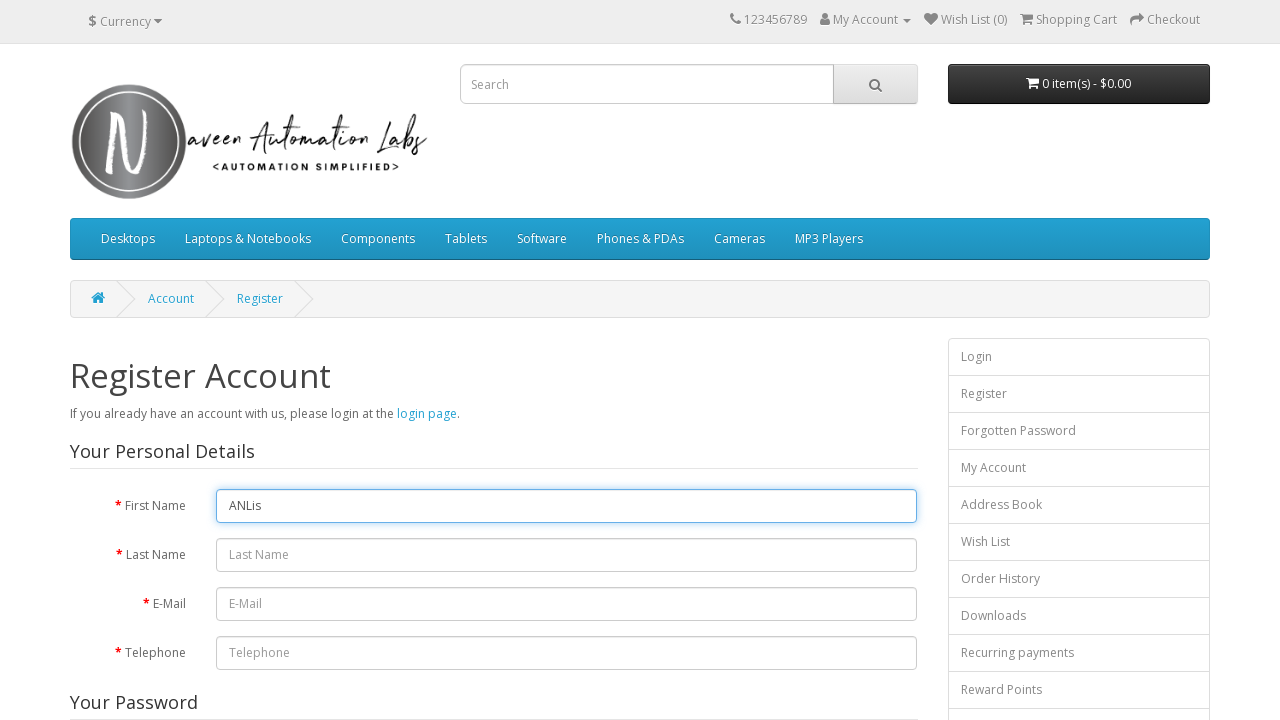